Tests various web element interactions including retrieving attributes, selecting checkboxes and radio buttons, revealing hidden options, and filling input fields on a practice form page

Starting URL: https://syntaxprojects.com/selenium_commands_selector-homework.php

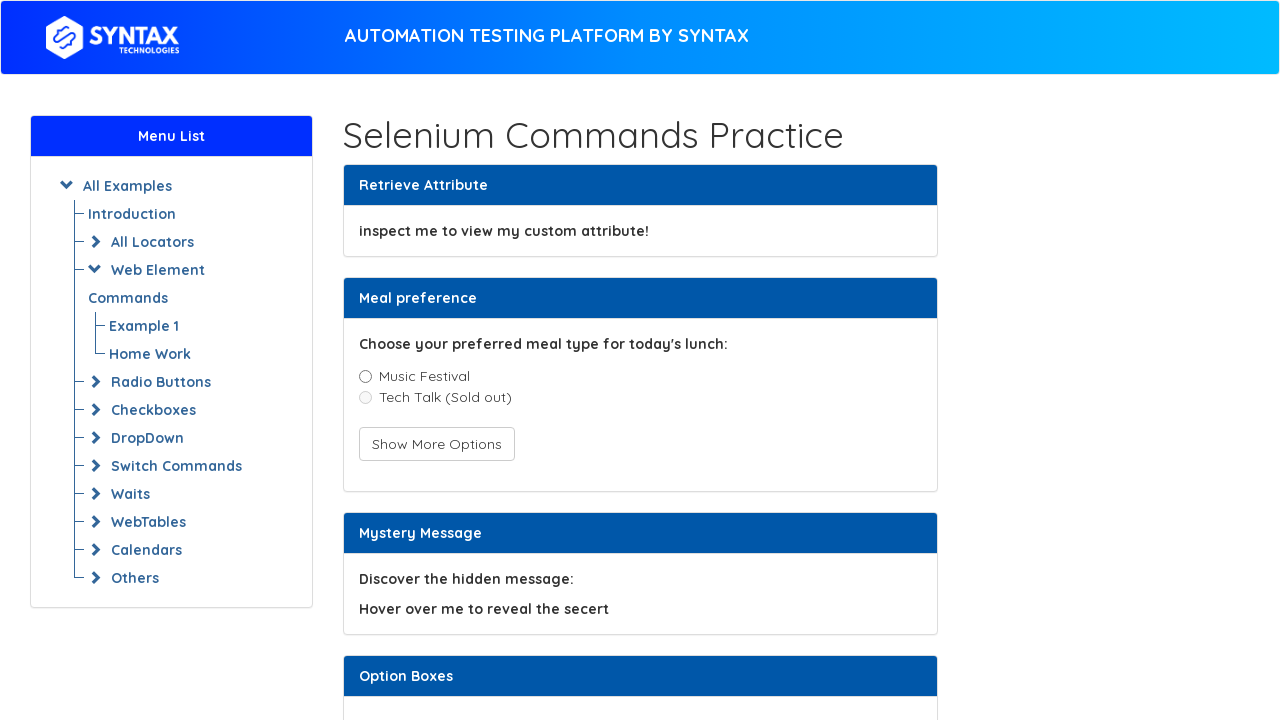

Retrieved custom attribute 'data-text-attr' from element
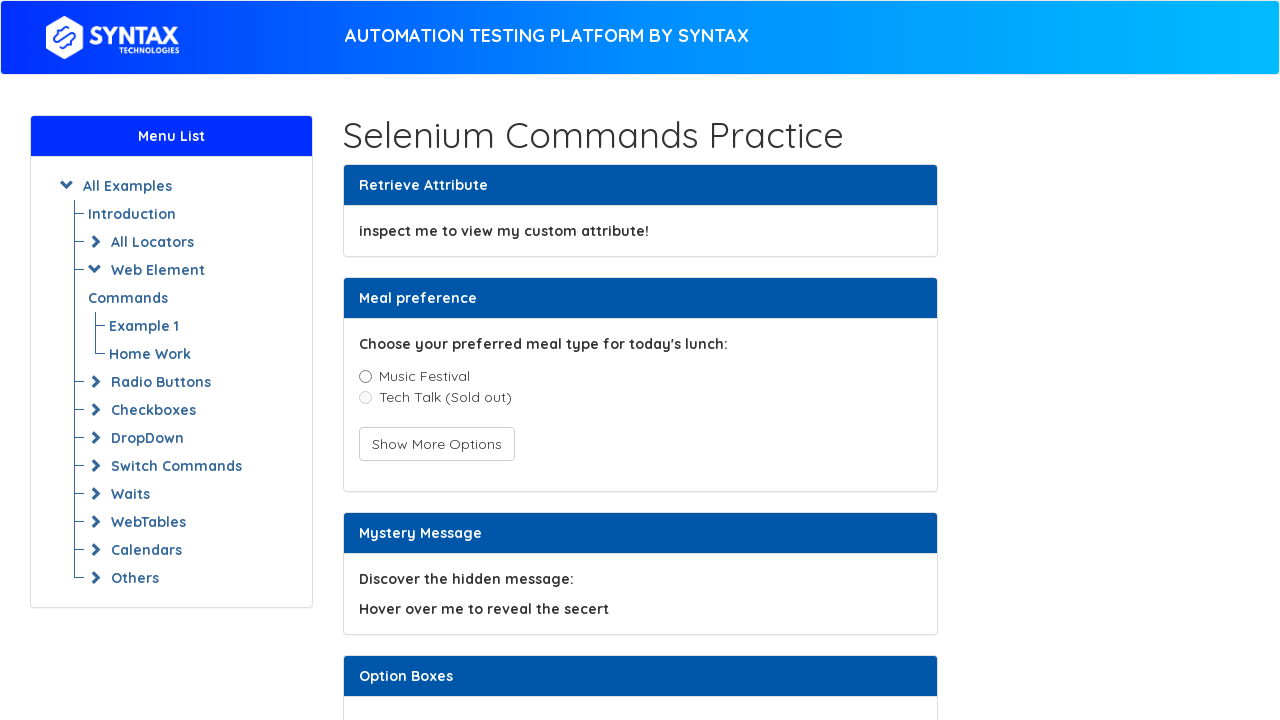

Printed custom attribute text to console
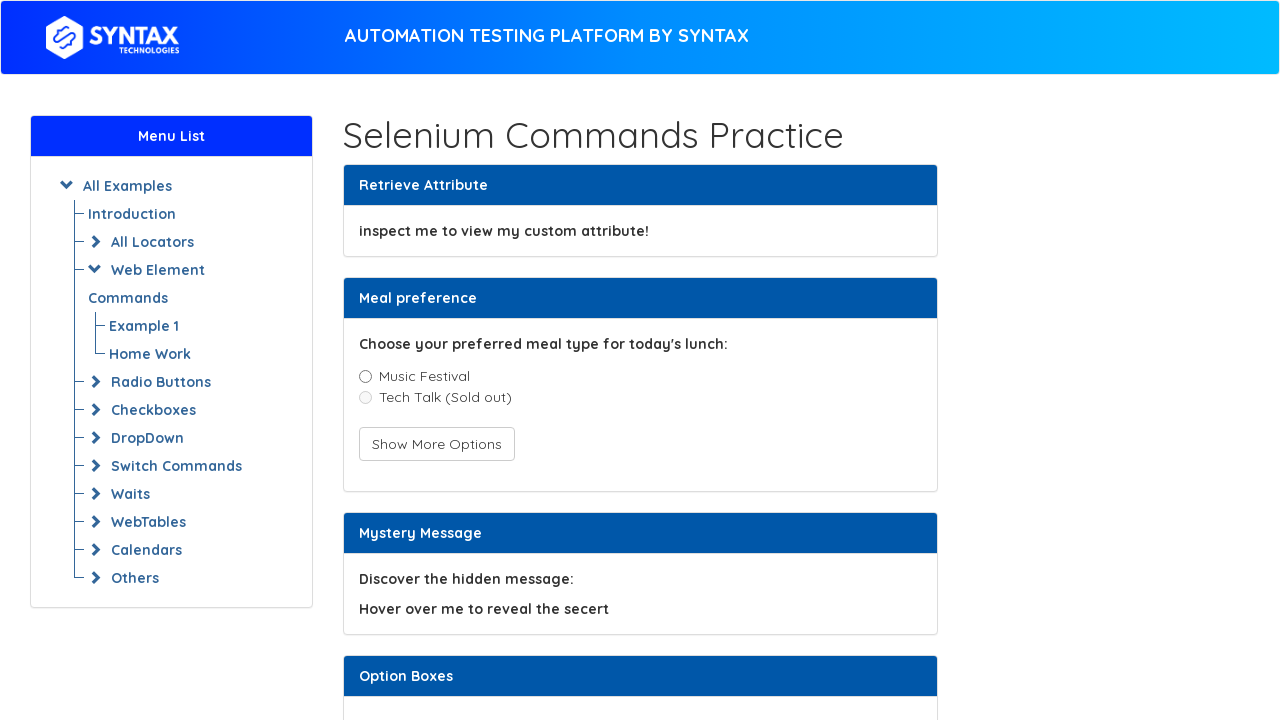

Located Musical Festival checkbox element
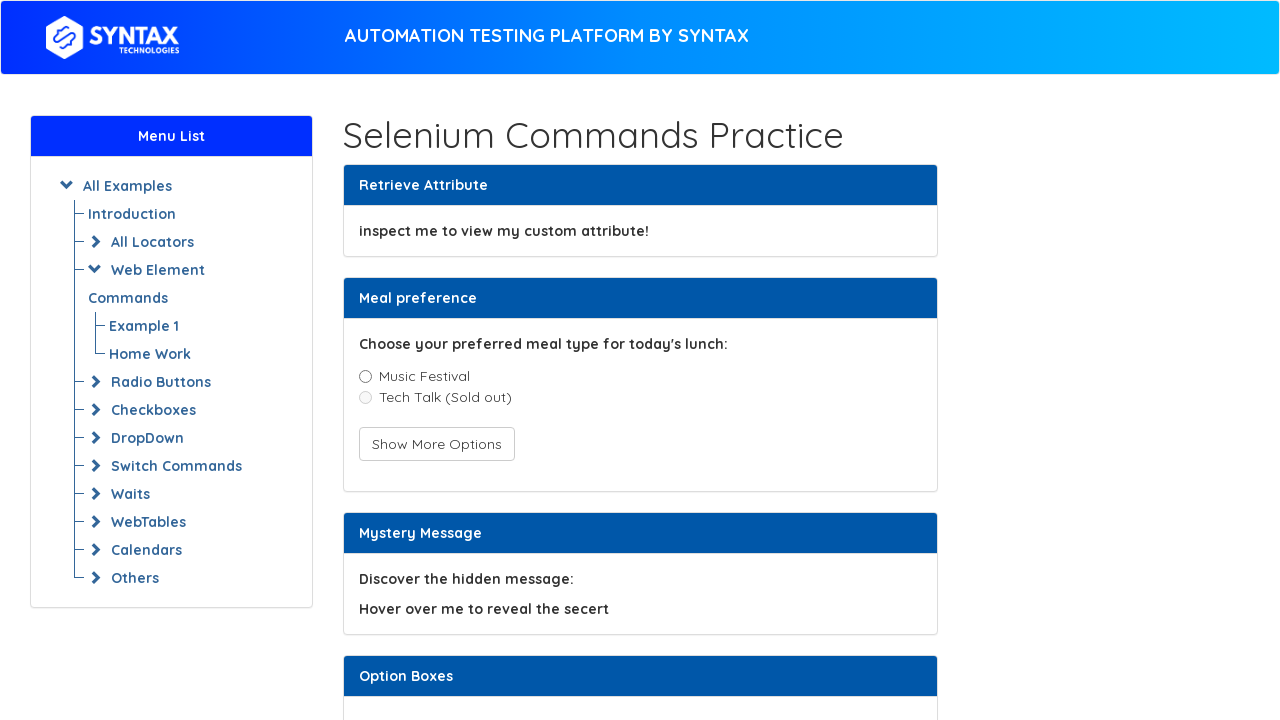

Checked that Musical Festival checkbox is enabled
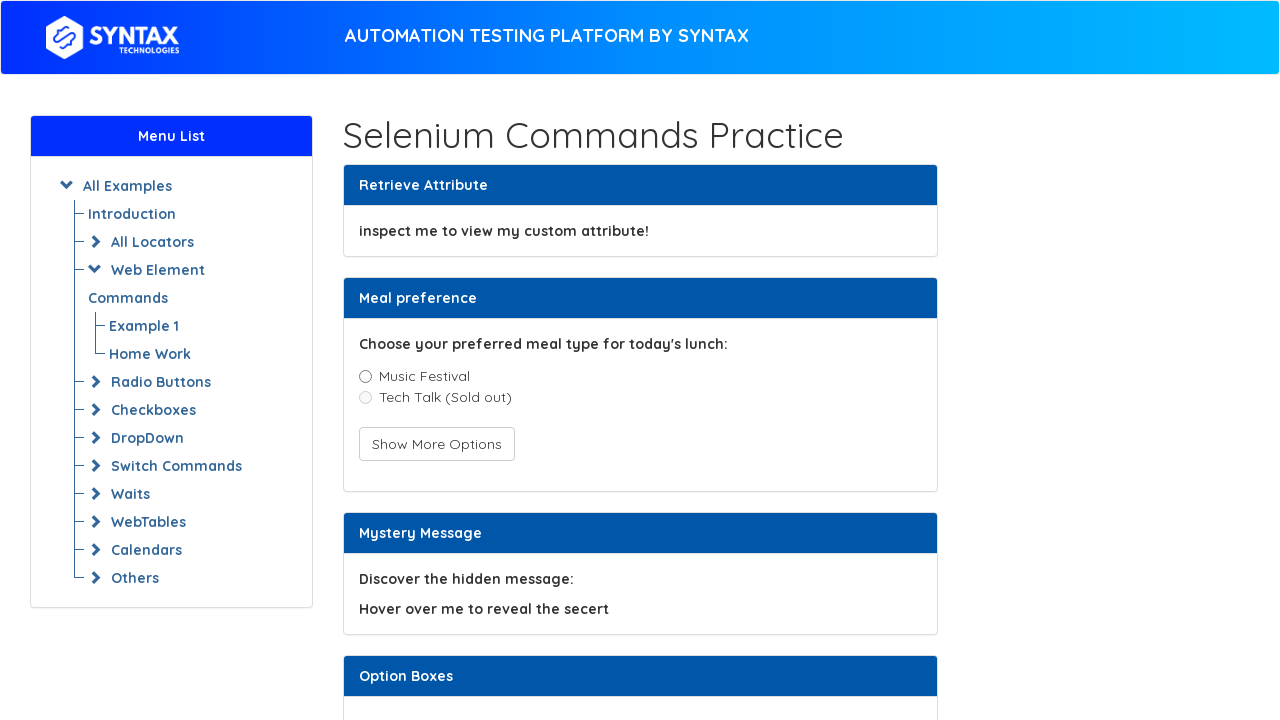

Clicked Musical Festival checkbox at (414, 376) on xpath=//label[@id='hiddenRadioLabel']/preceding-sibling::label[2]
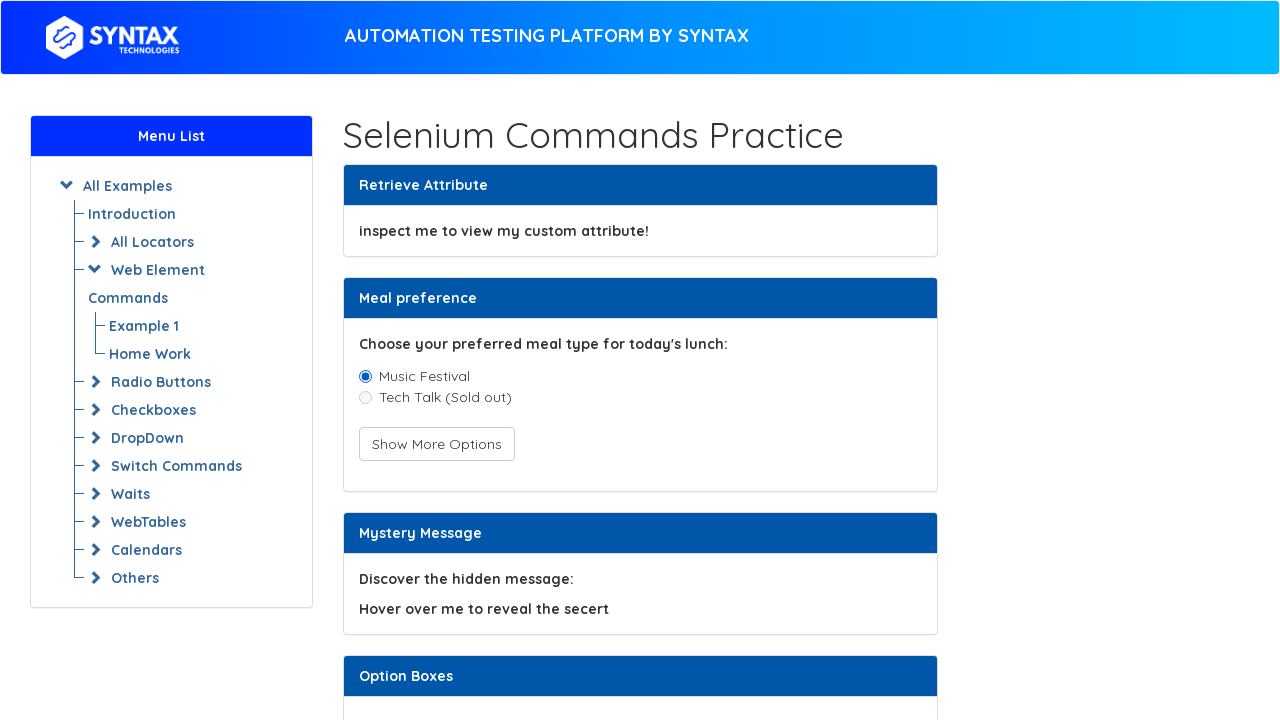

Located 'Show More Options' button
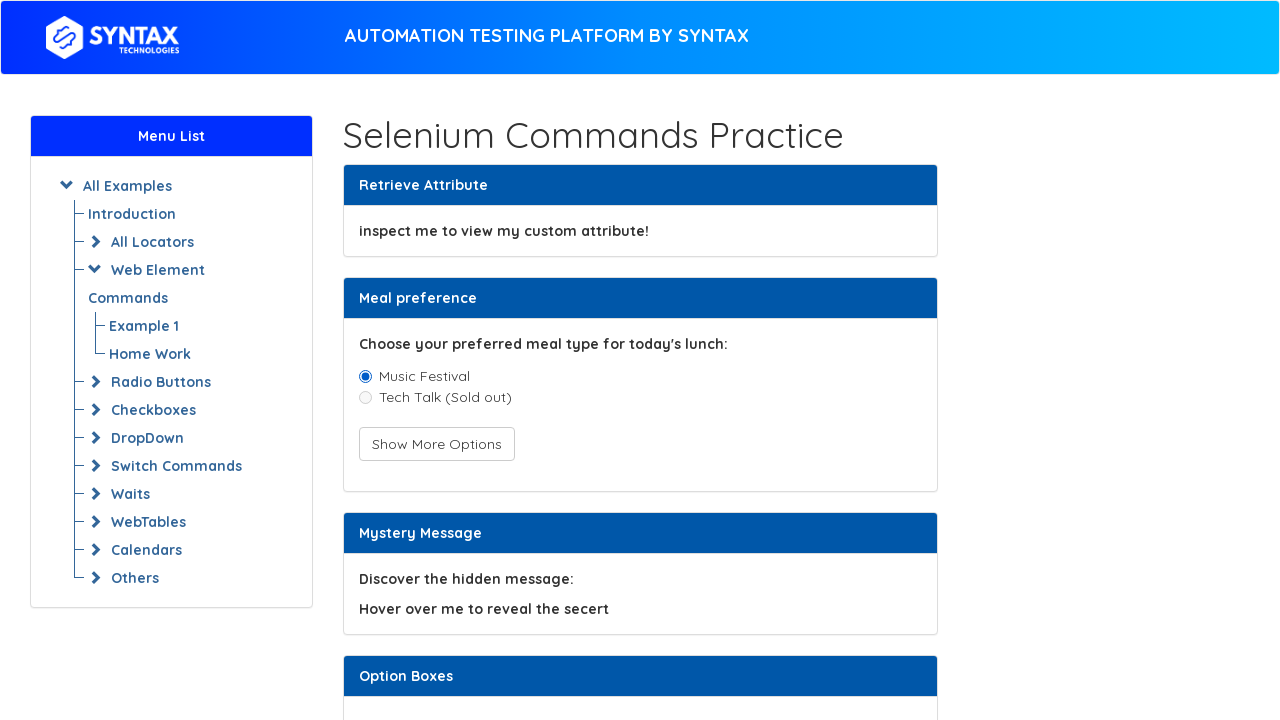

Clicked 'Show More Options' button to reveal hidden options at (436, 444) on xpath=//button[@onclick='toggleHiddenRadio(event)']
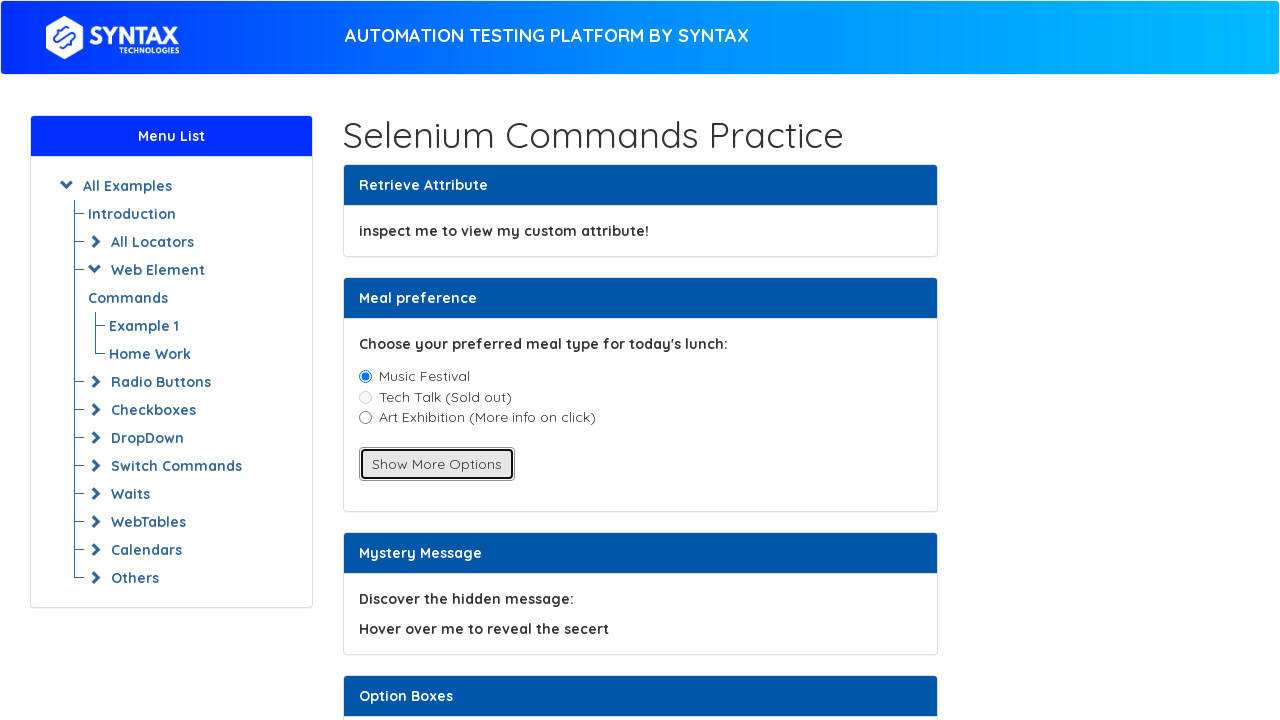

Located Art Exhibition radio button option
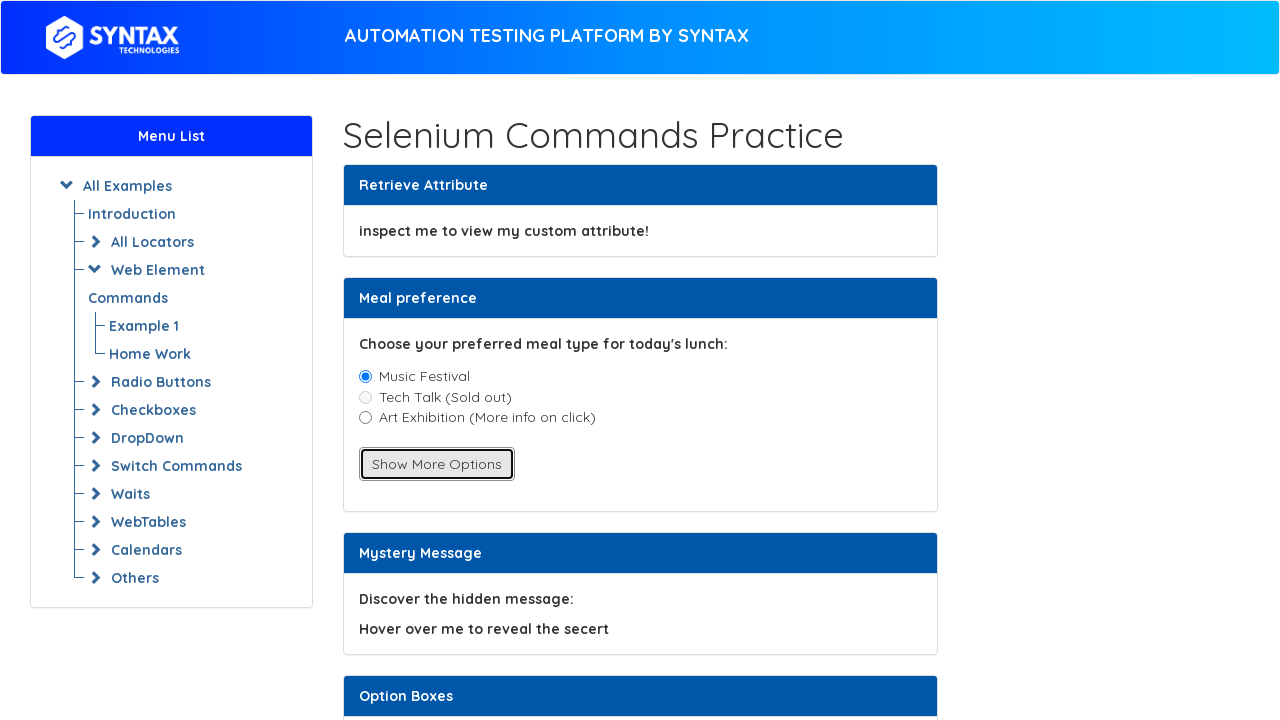

Checked that Art Exhibition option is enabled
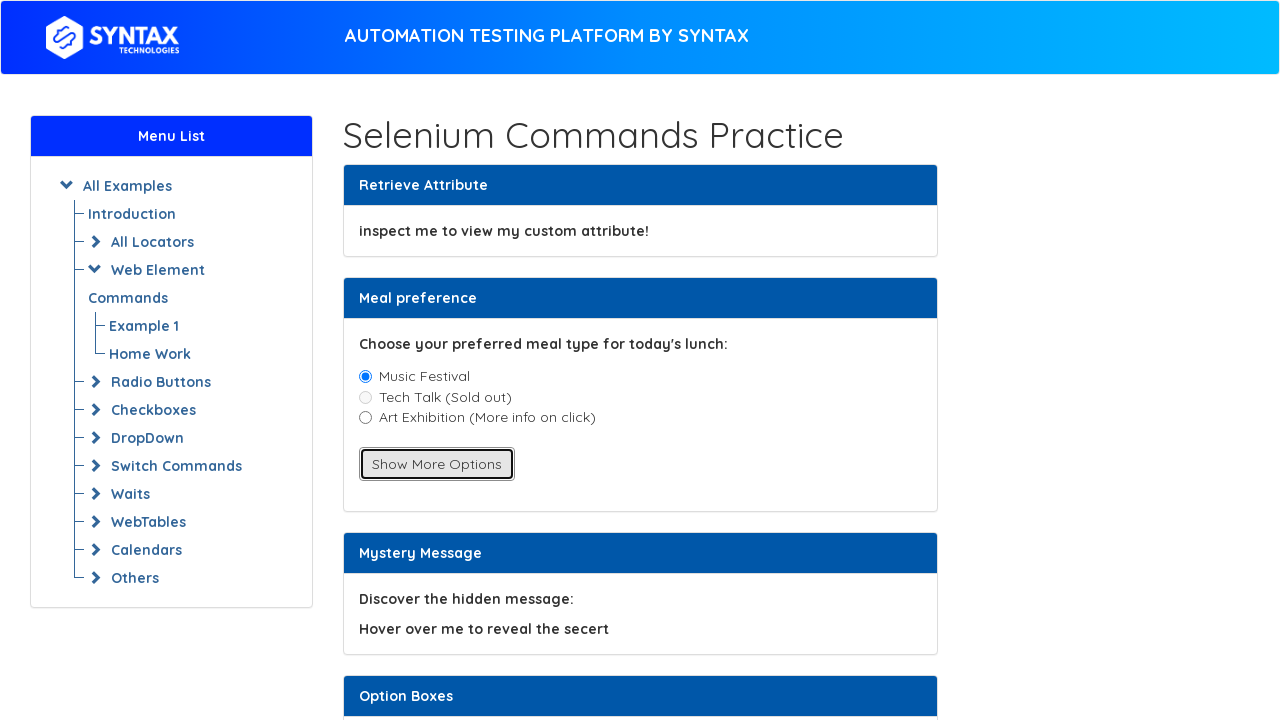

Clicked Art Exhibition radio button option at (640, 417) on xpath=//label[@id='hiddenRadioLabel']
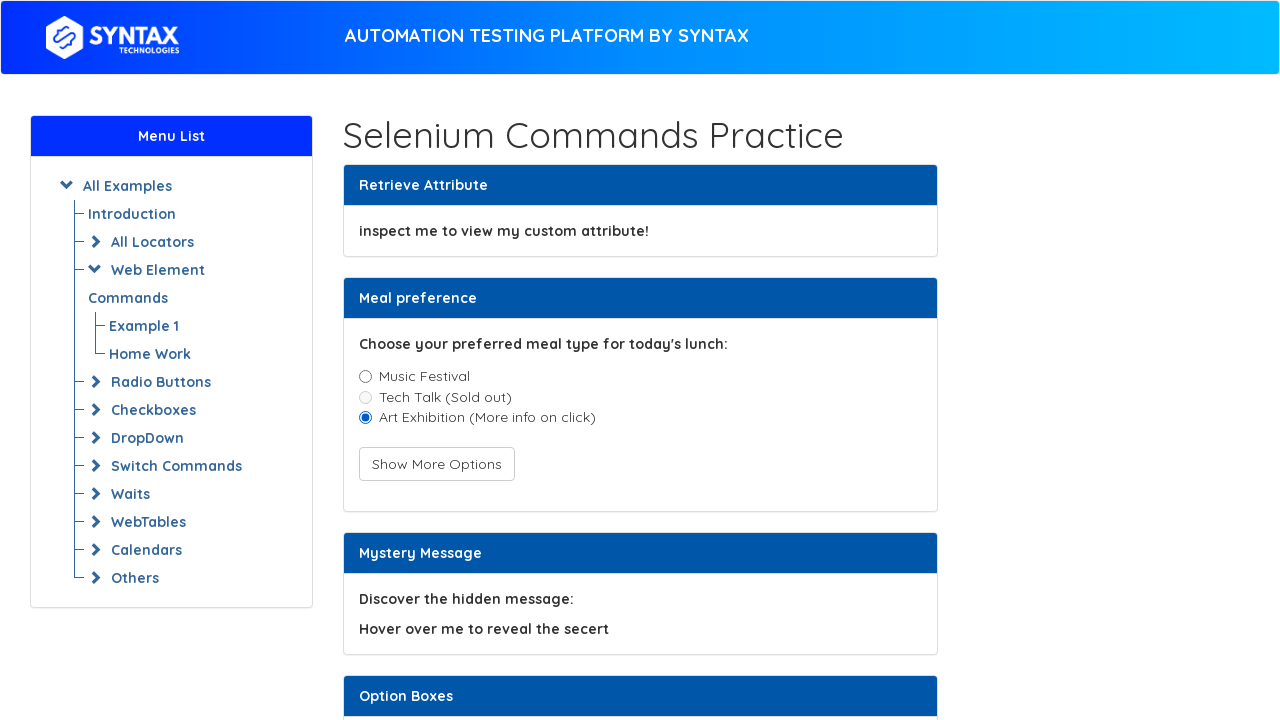

Located mystery message element
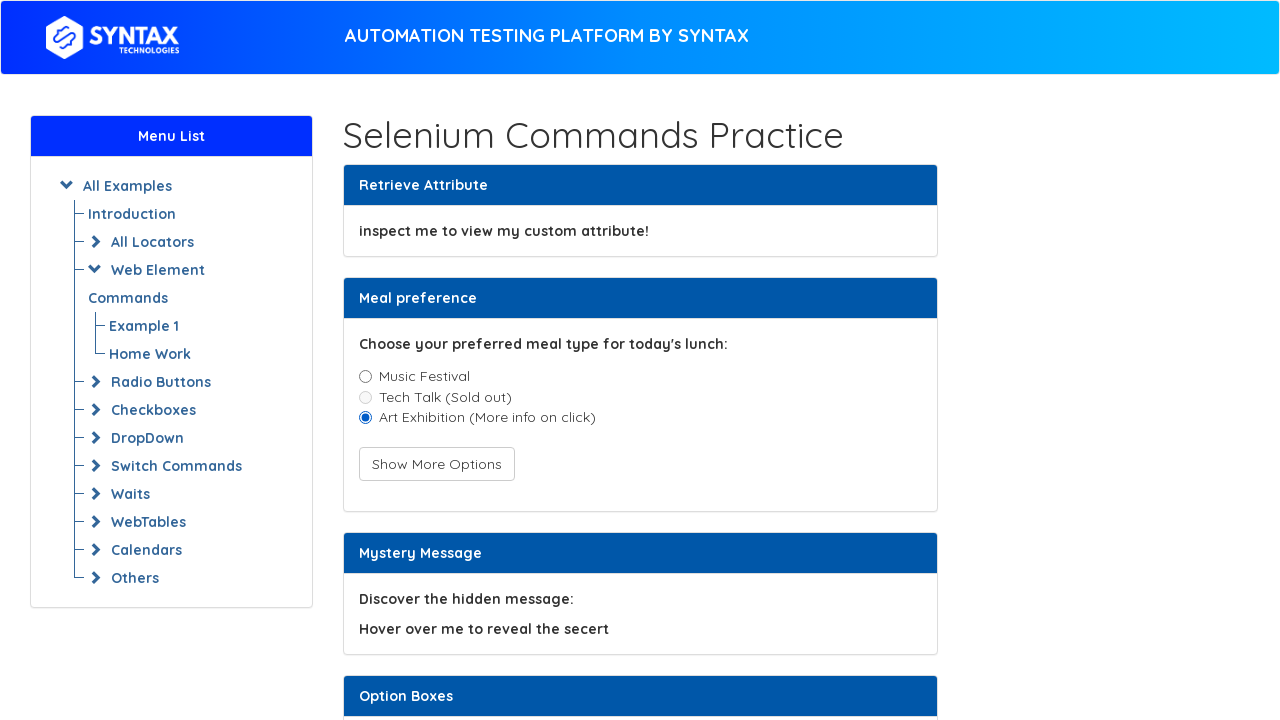

Retrieved title attribute from mystery message element
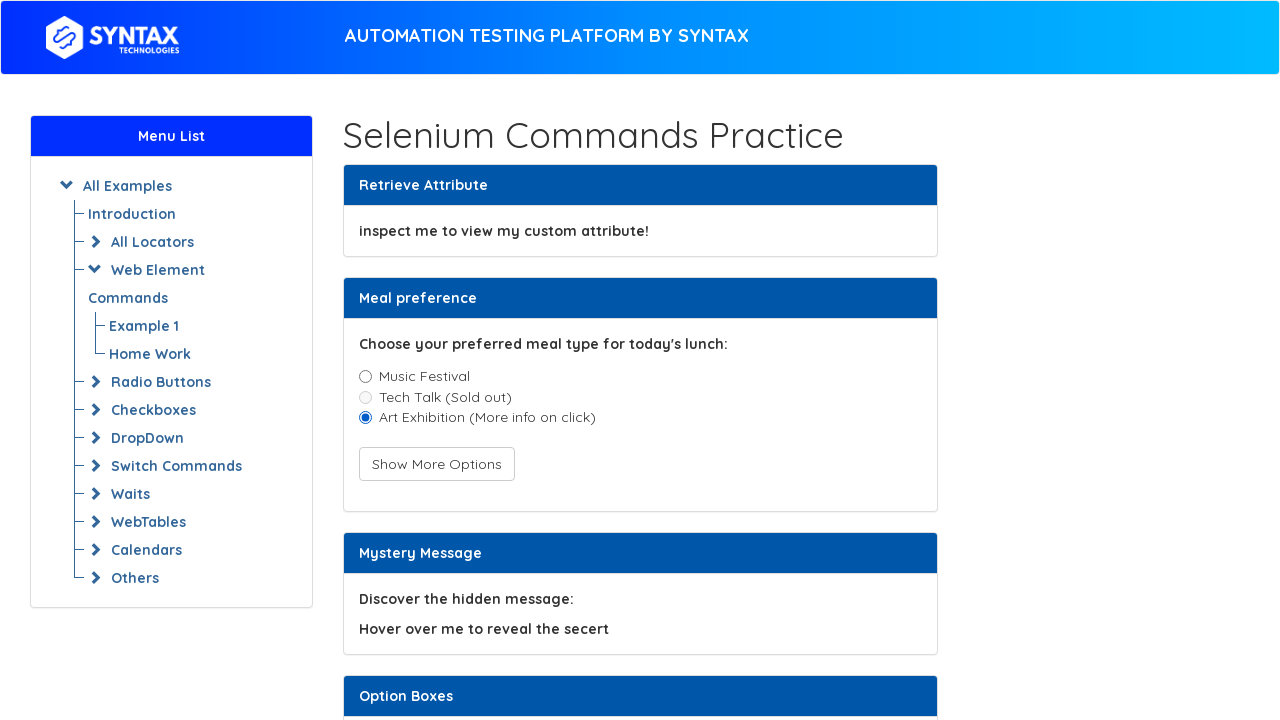

Printed secret message to console
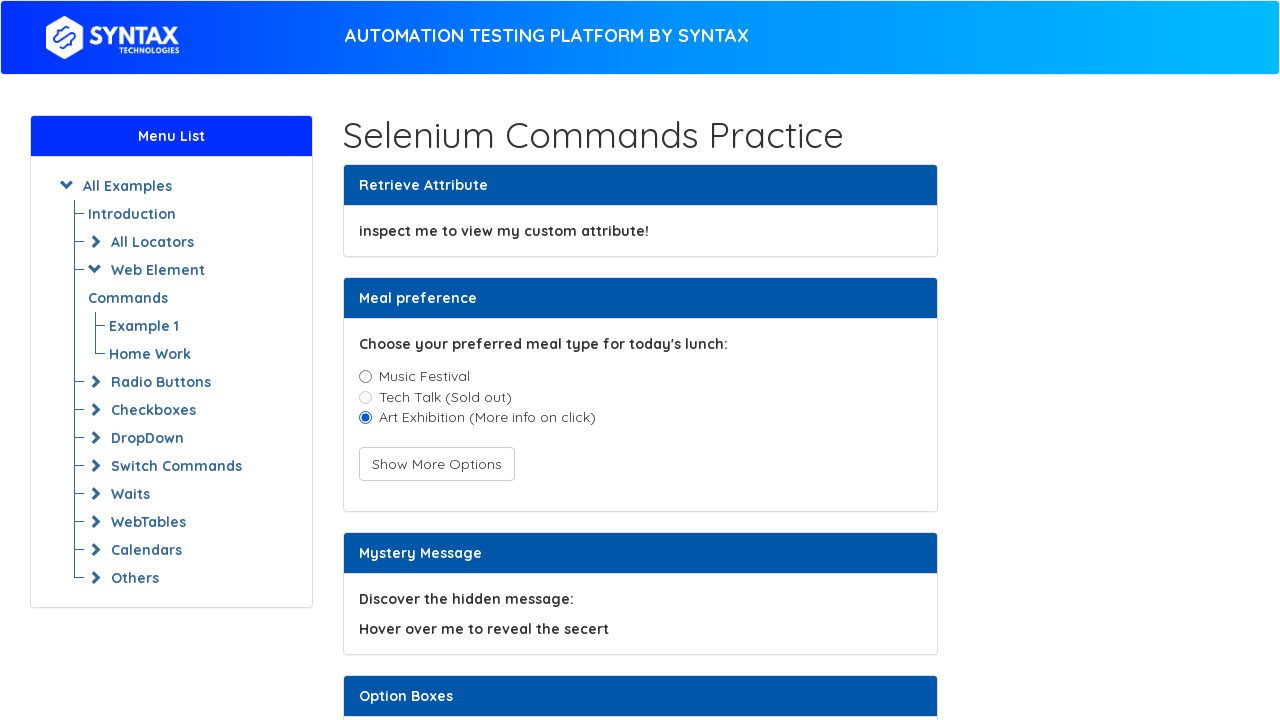

Located Checkbox 1
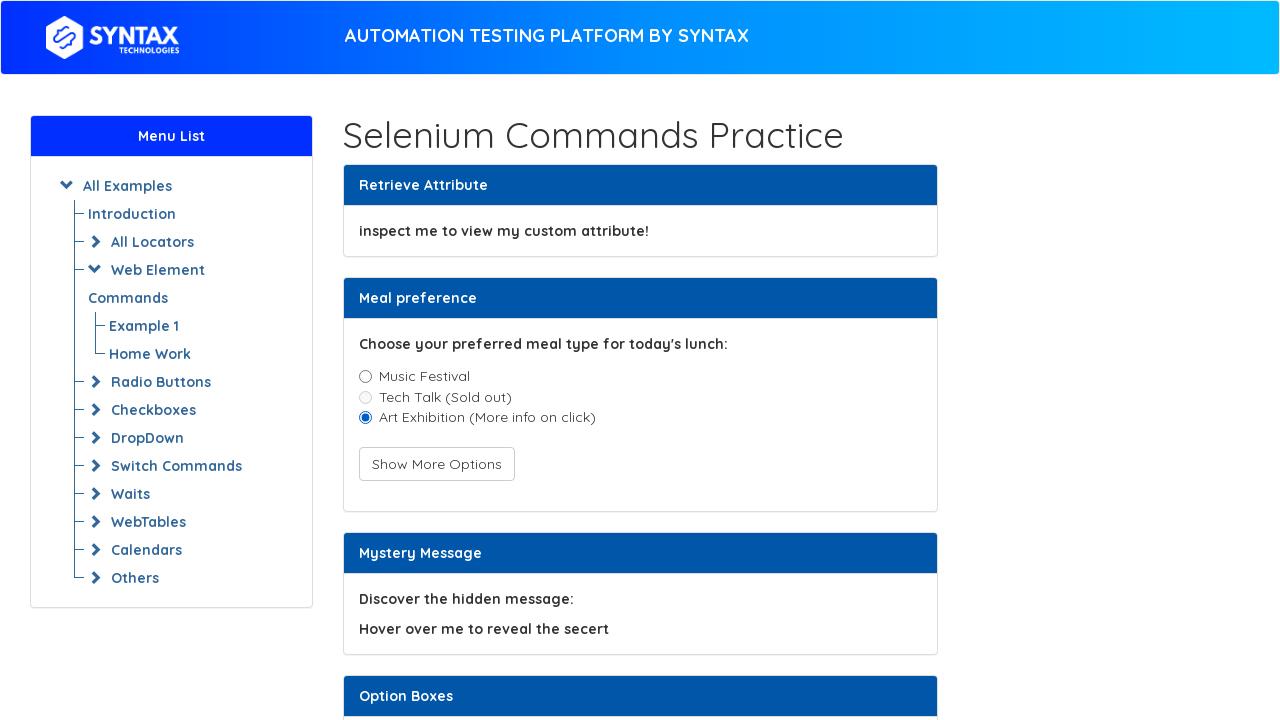

Checked that Checkbox 1 is enabled
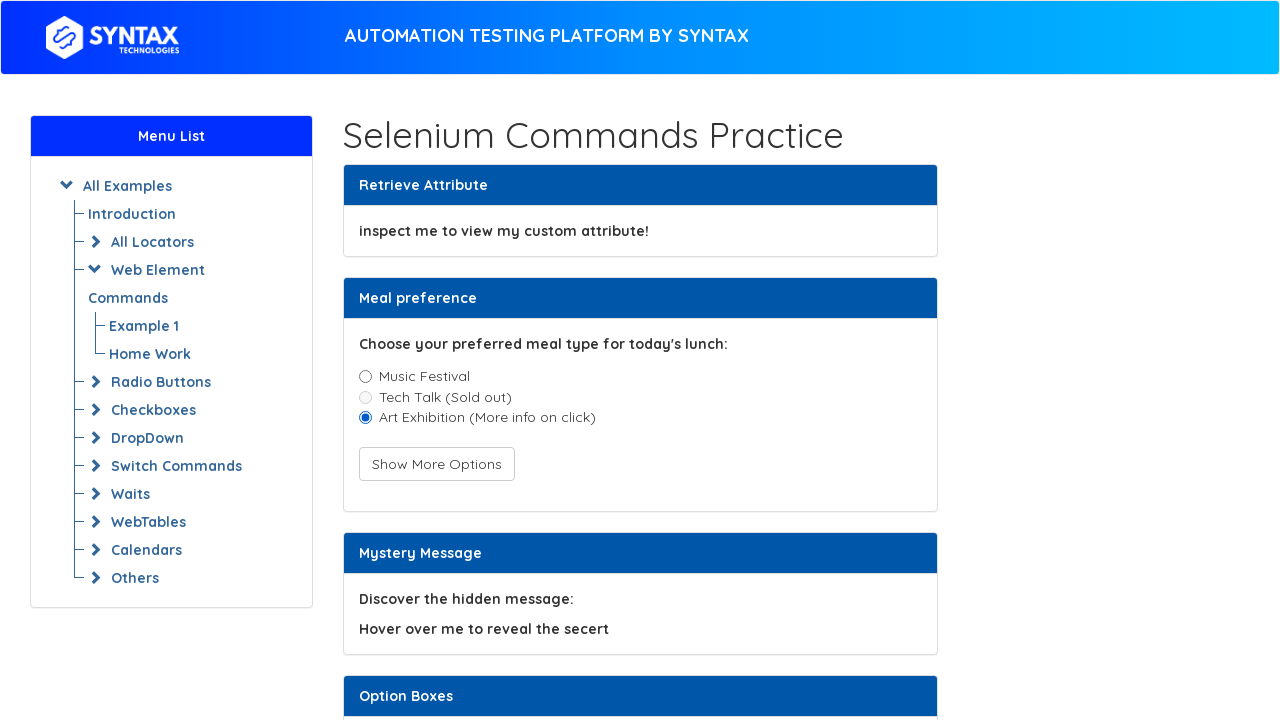

Clicked Checkbox 1 at (365, 361) on xpath=//input[@name='CheckboxFirst']
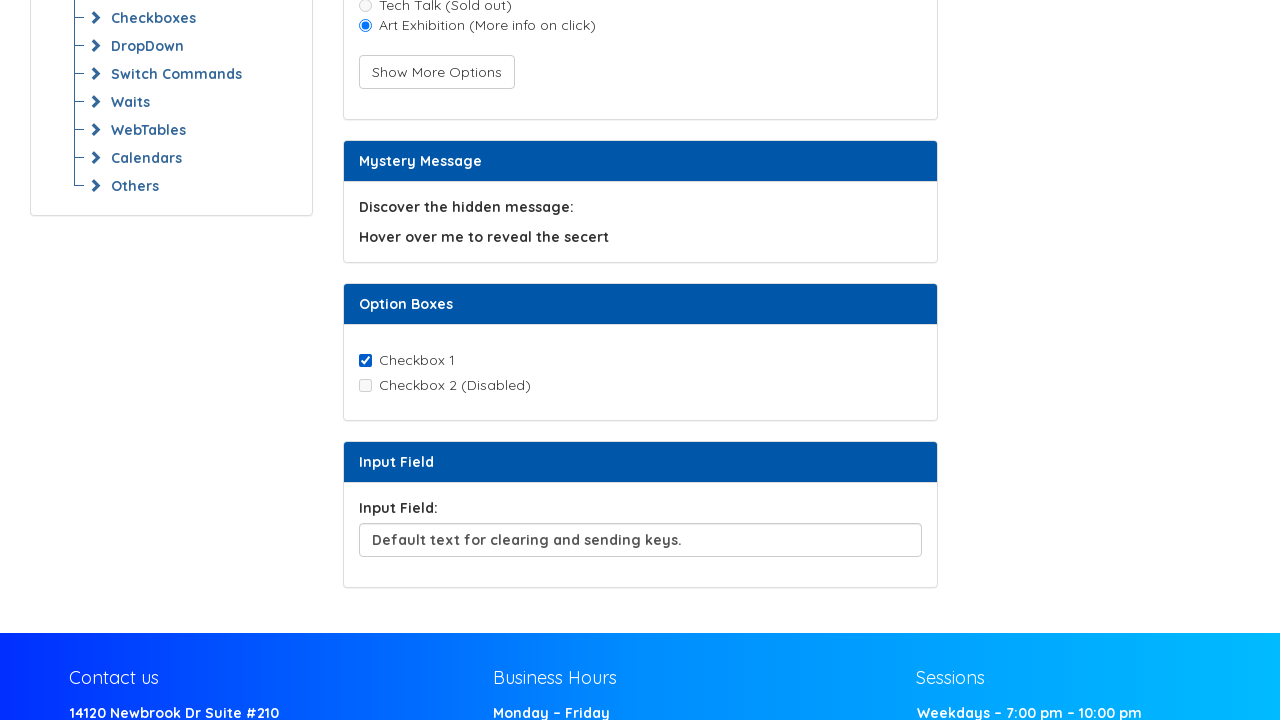

Located Checkbox 2
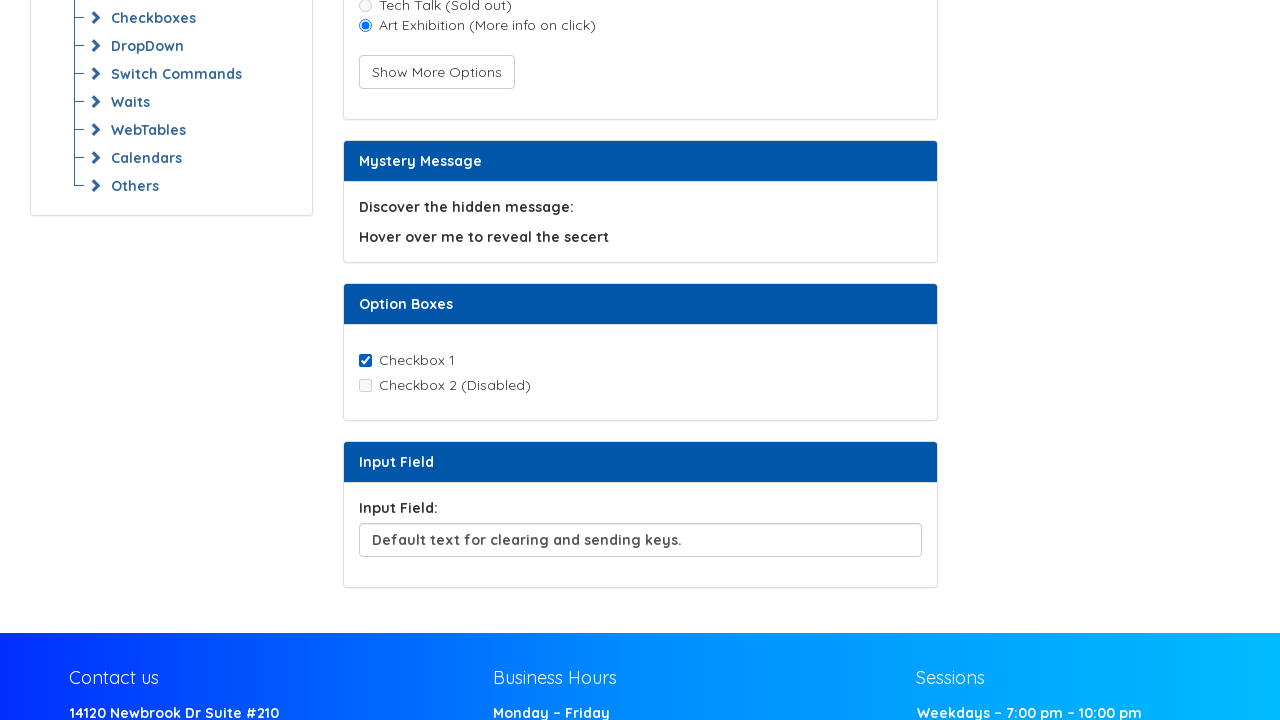

Checked if Checkbox 2 is enabled
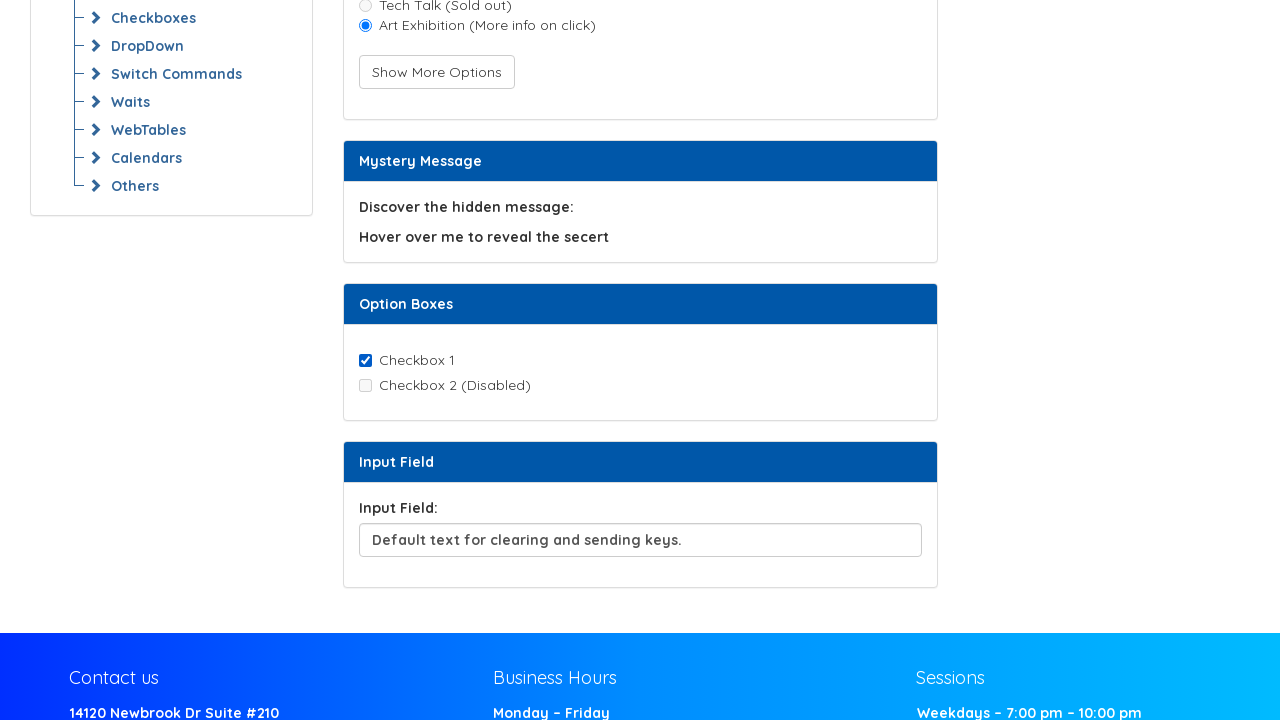

Printed Checkbox 2 enabled status to console
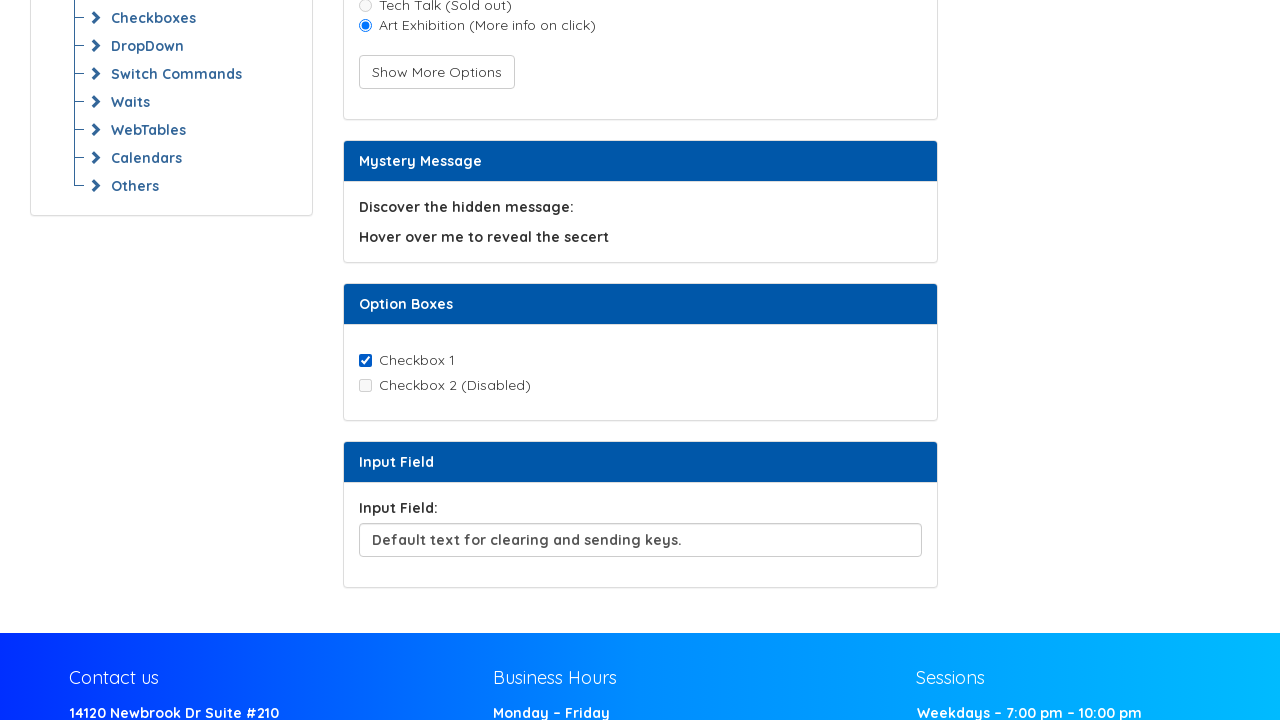

Located input field
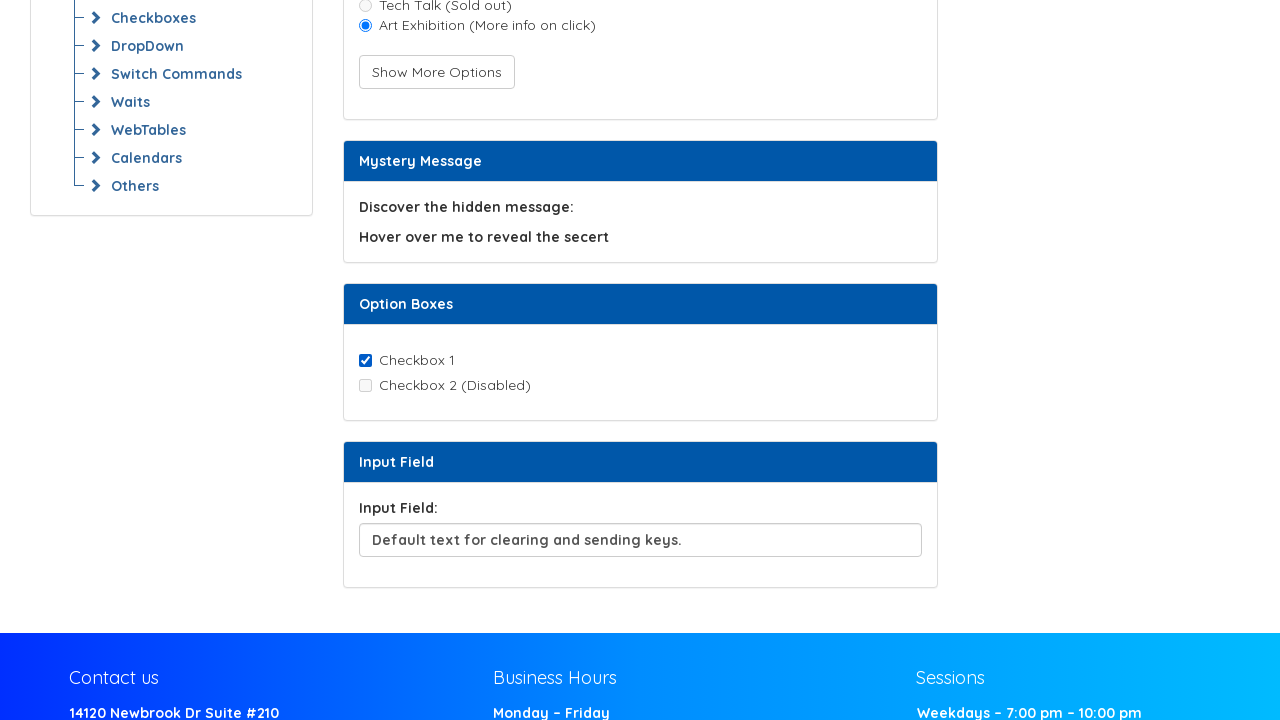

Cleared input field on xpath=//input[@id='inputField']
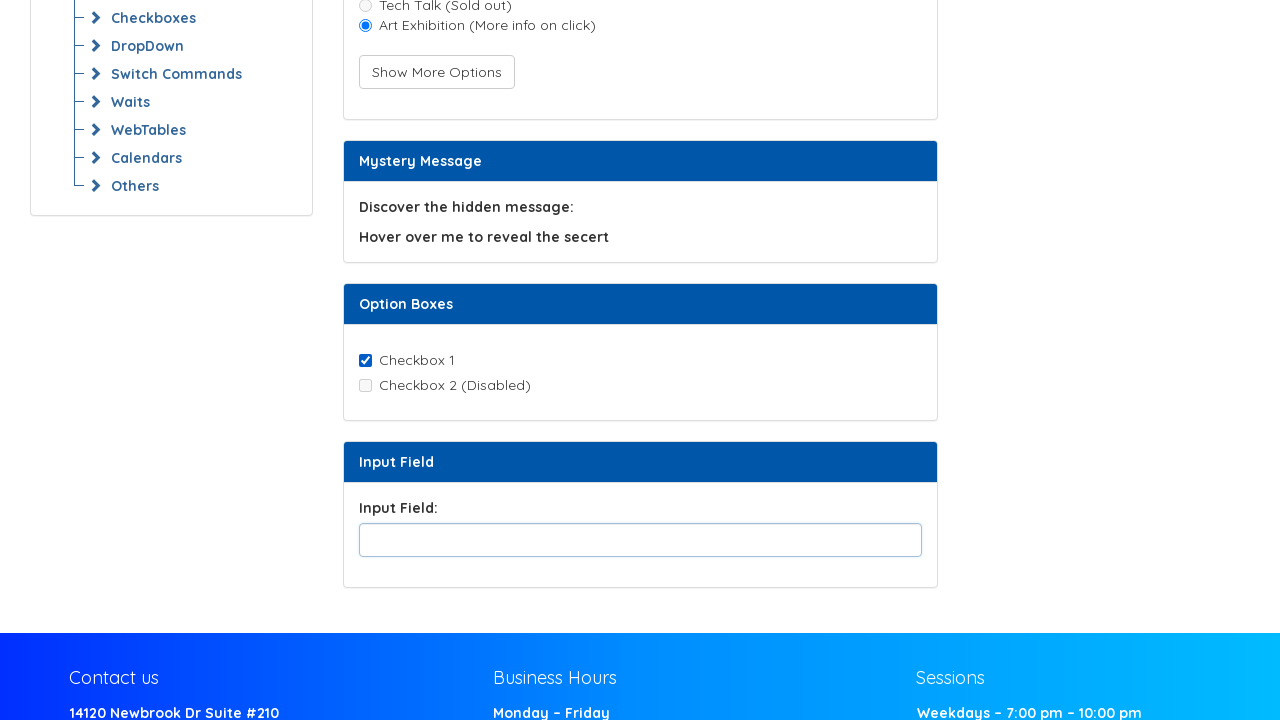

Filled input field with custom text 'here is the custom text entered' on xpath=//input[@id='inputField']
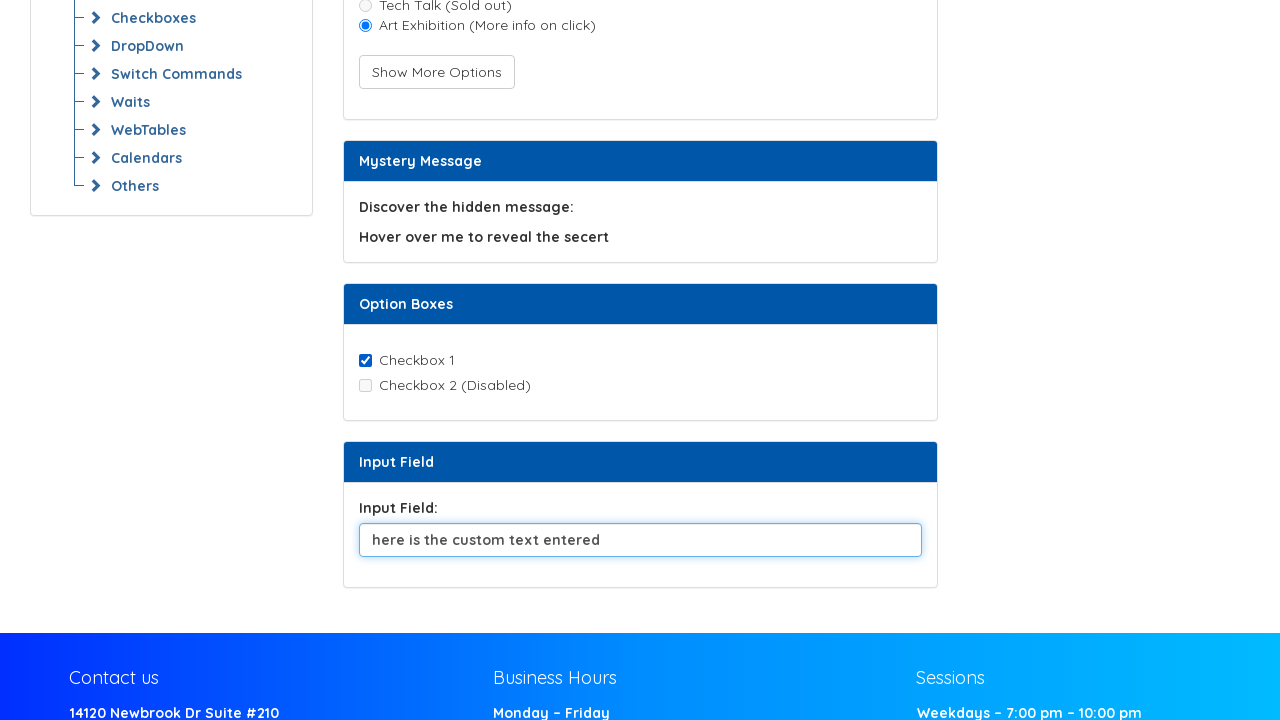

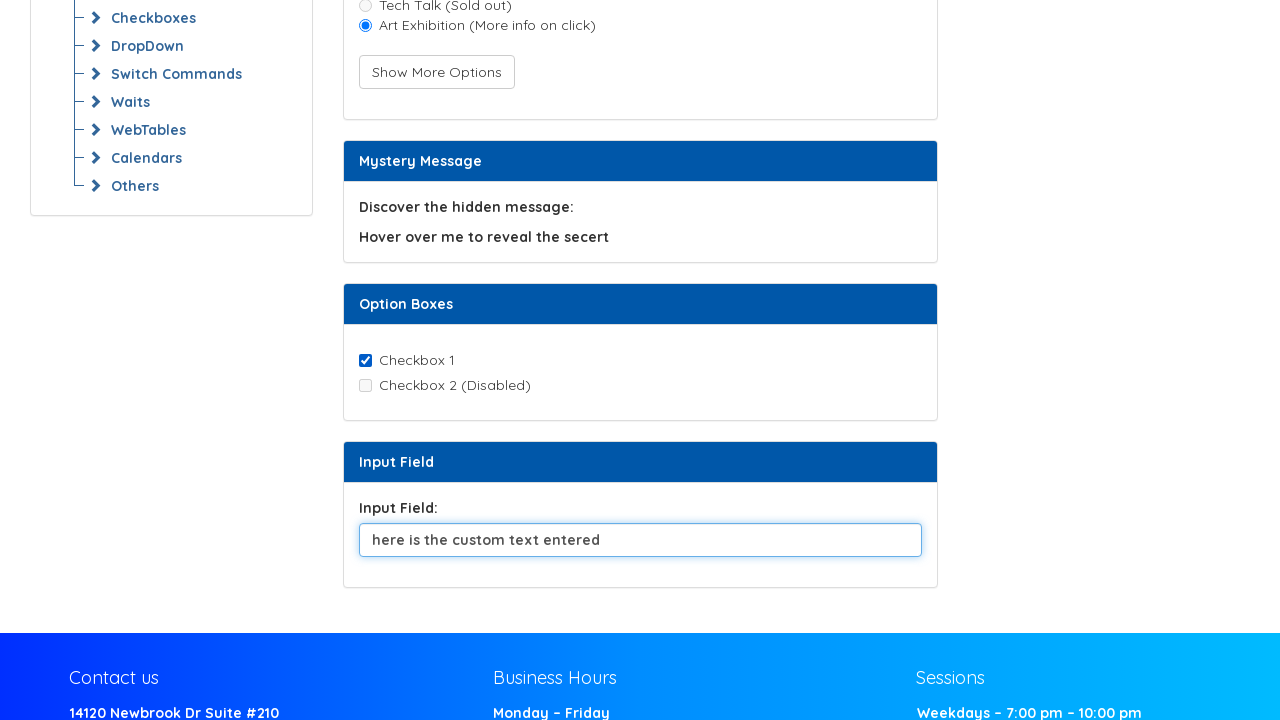